Verifies that YouTube page title contains the word "youtube"

Starting URL: https://www.youtube.com/

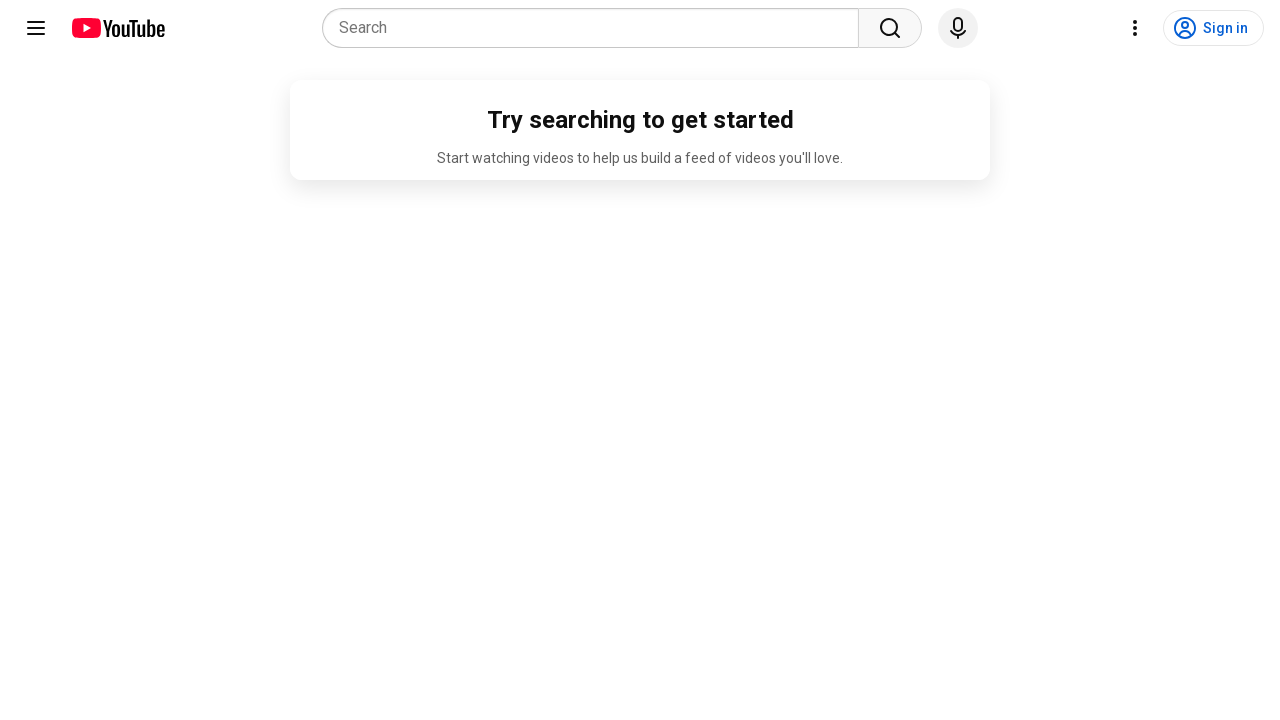

Navigated to YouTube homepage
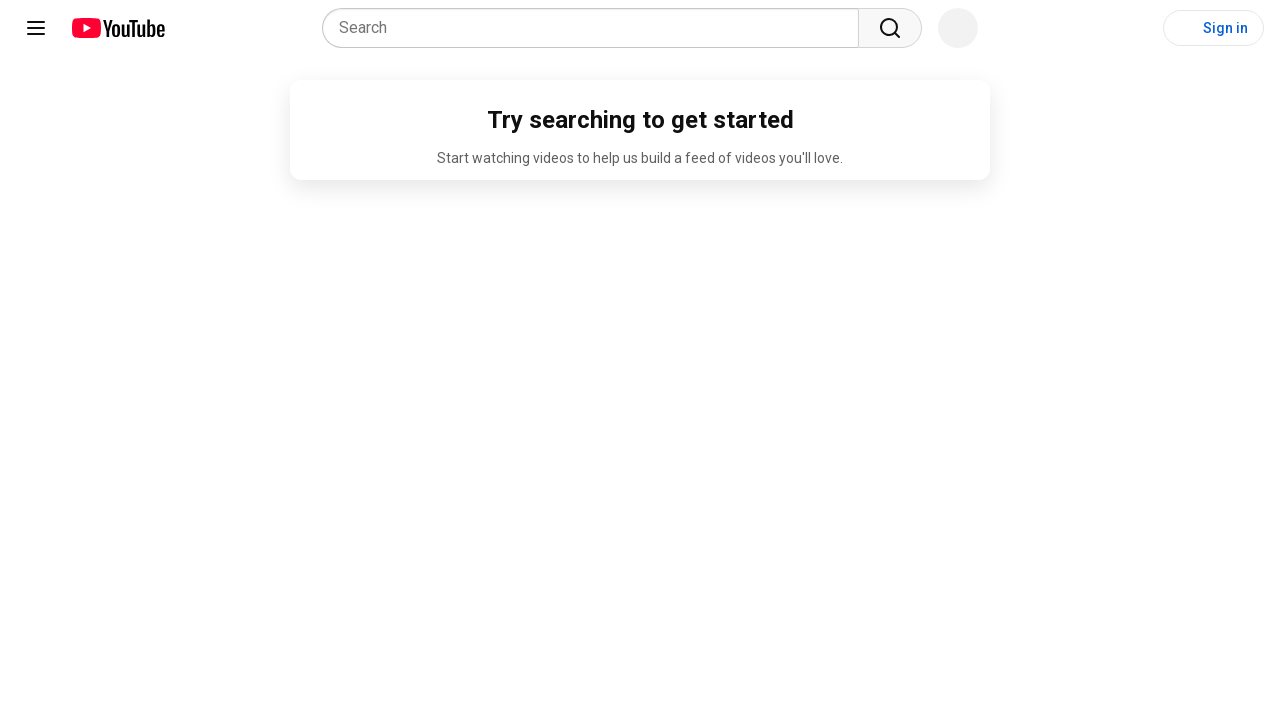

Verified that page title contains 'youtube'
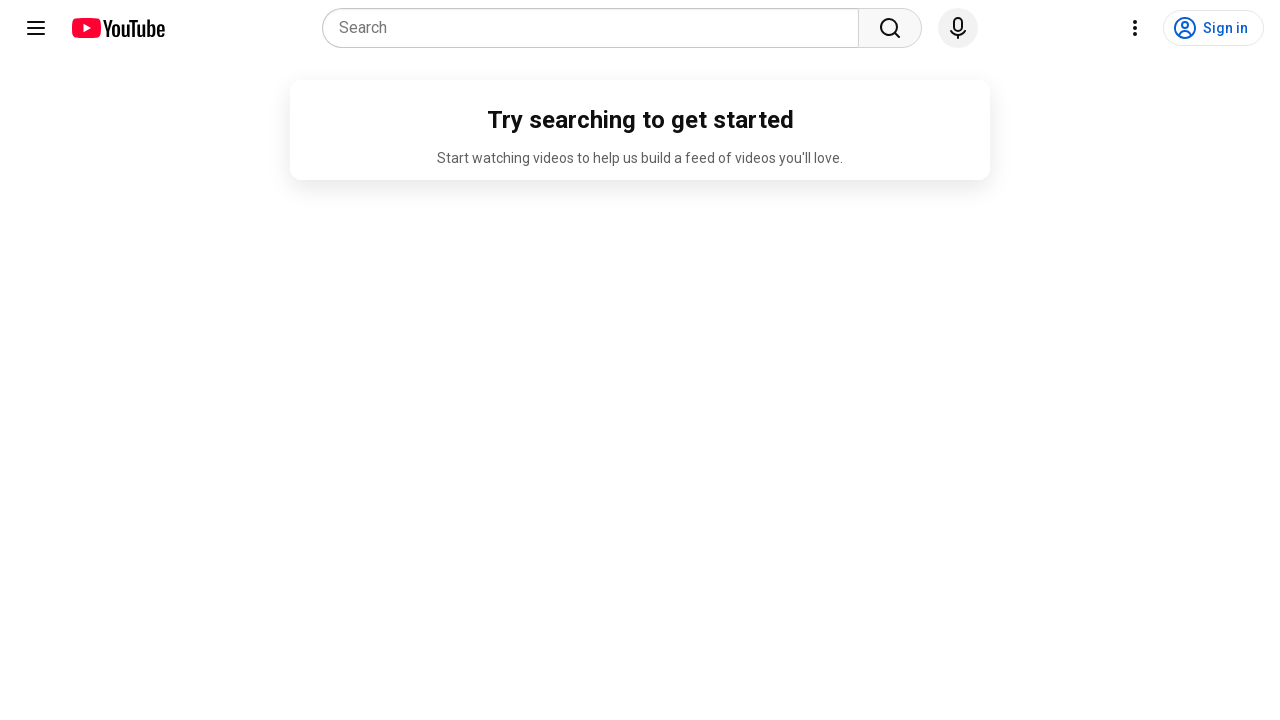

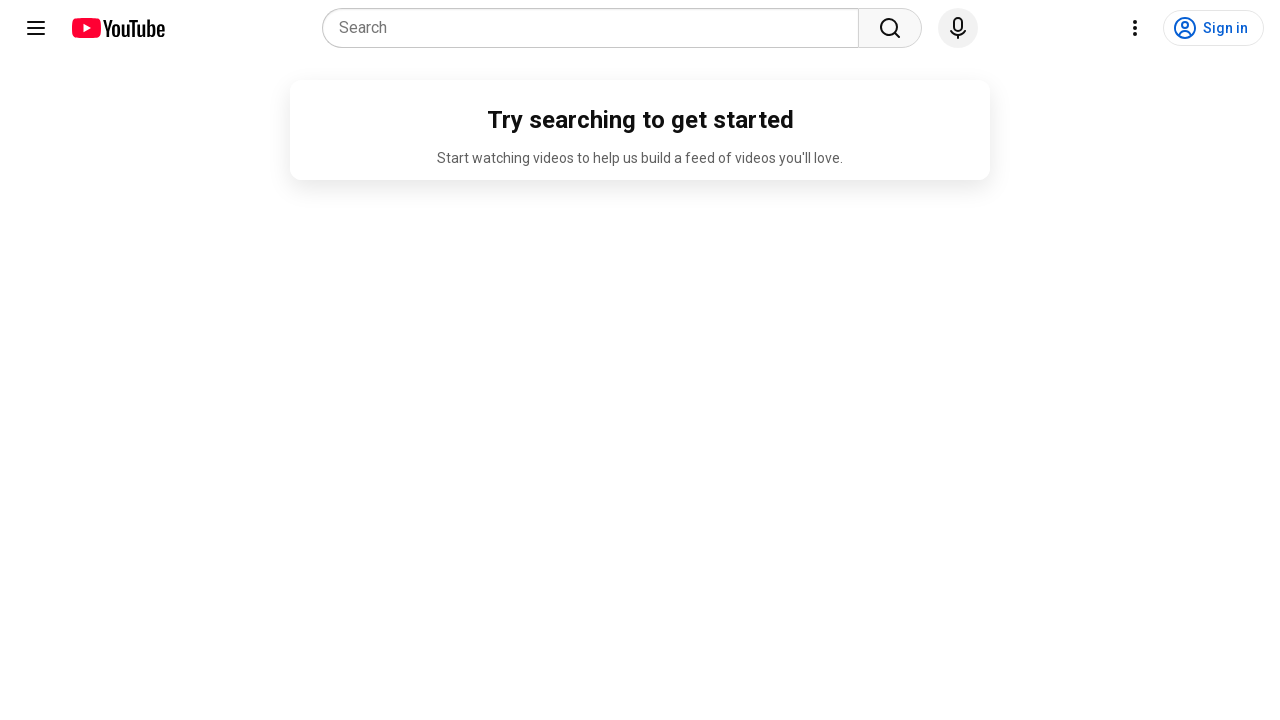